Visits the Playwright documentation homepage and clicks on the "Get started" link

Starting URL: https://playwright.dev

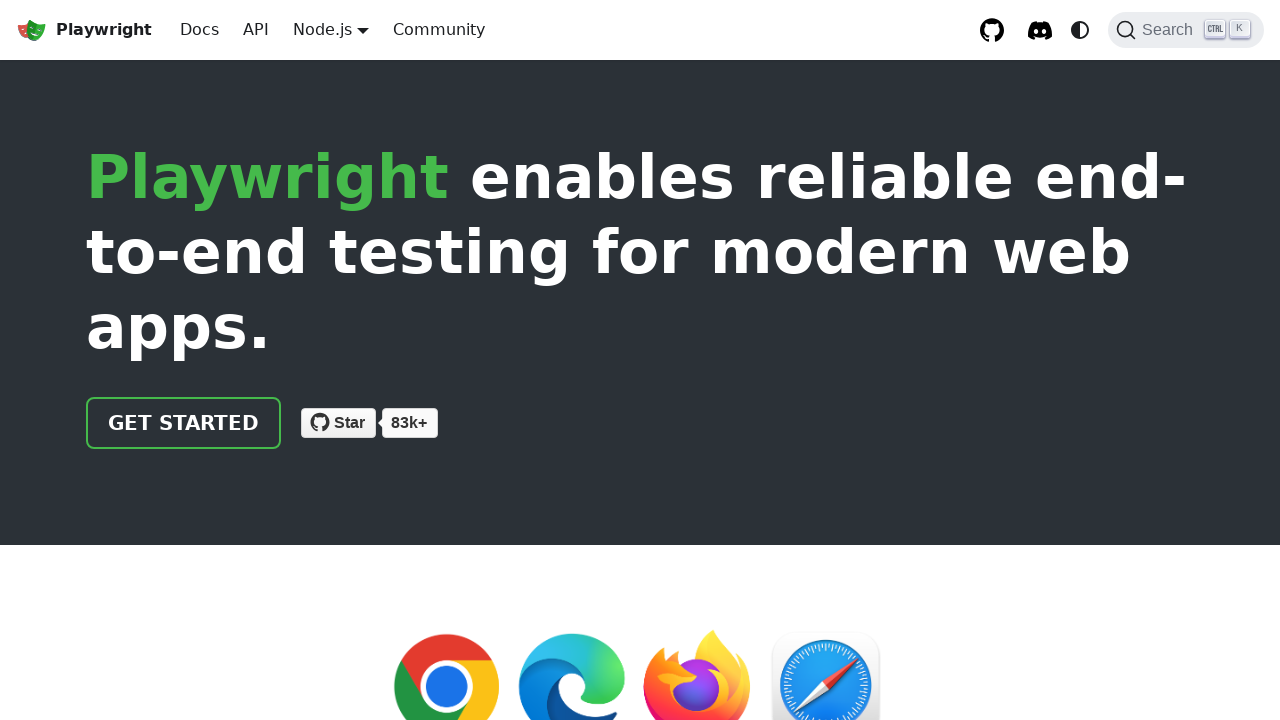

Navigated to Playwright documentation homepage
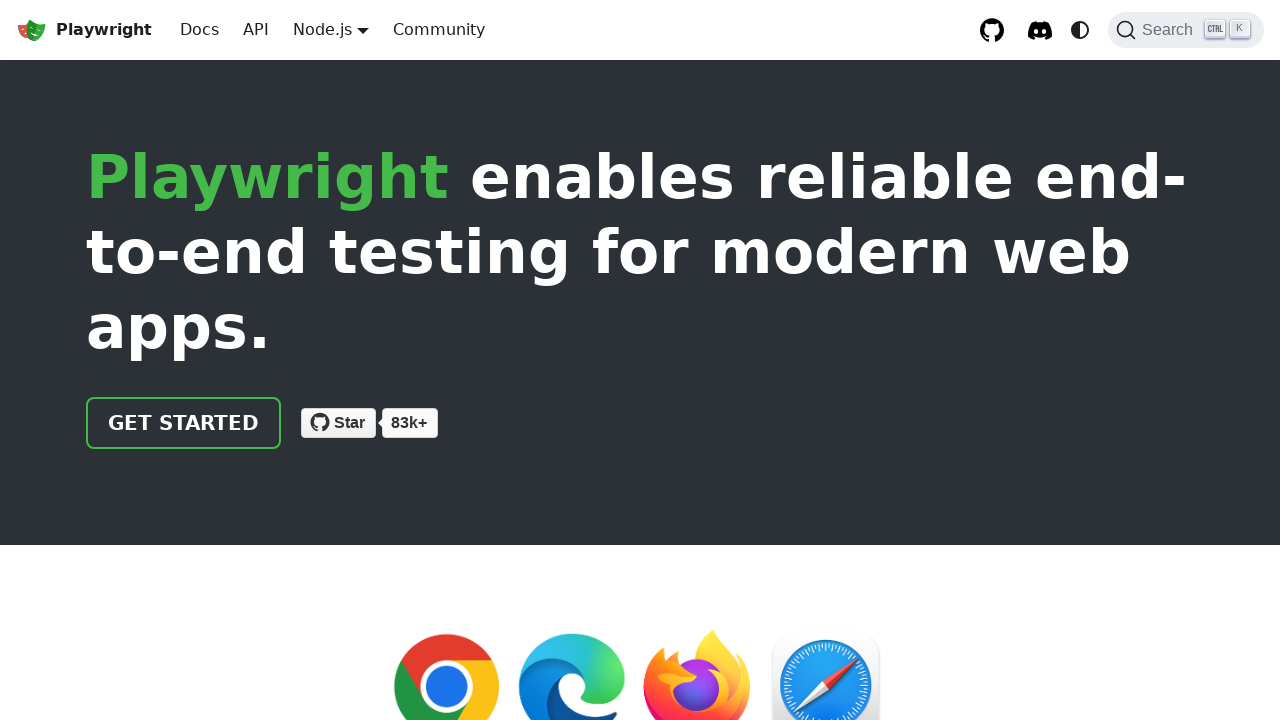

Clicked on the 'Get started' link at (184, 423) on internal:role=link[name="Get started"i]
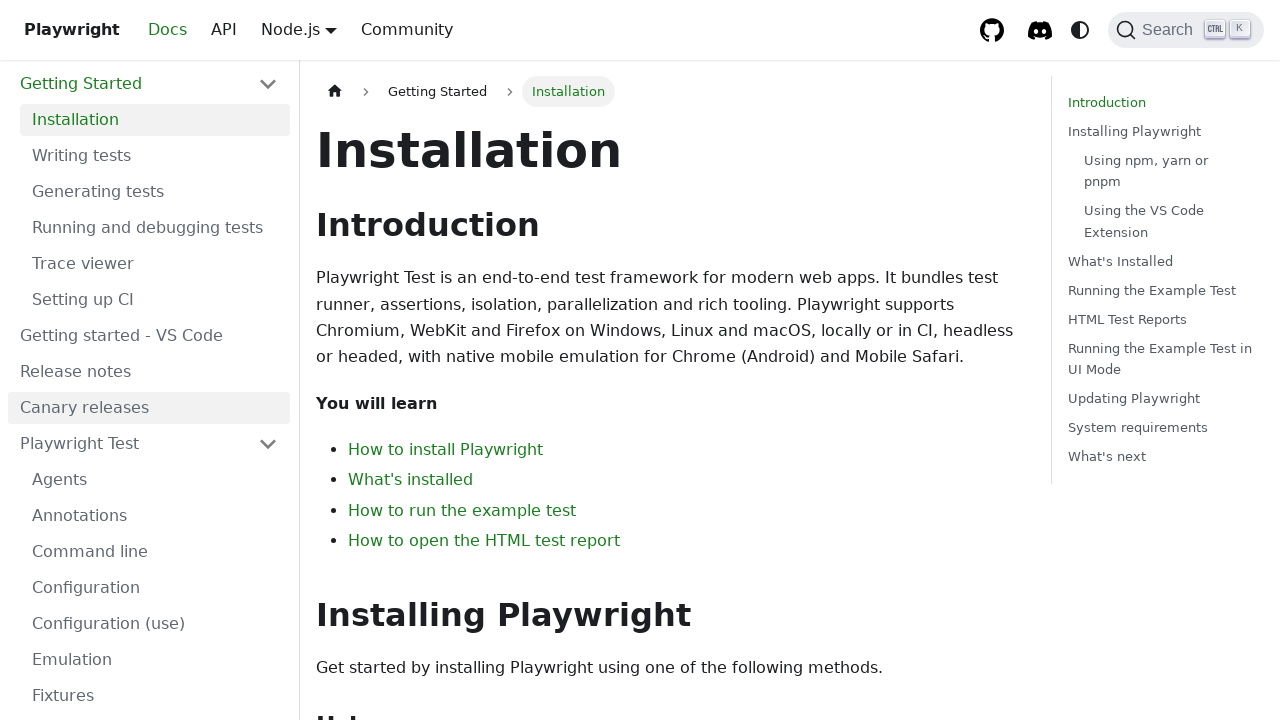

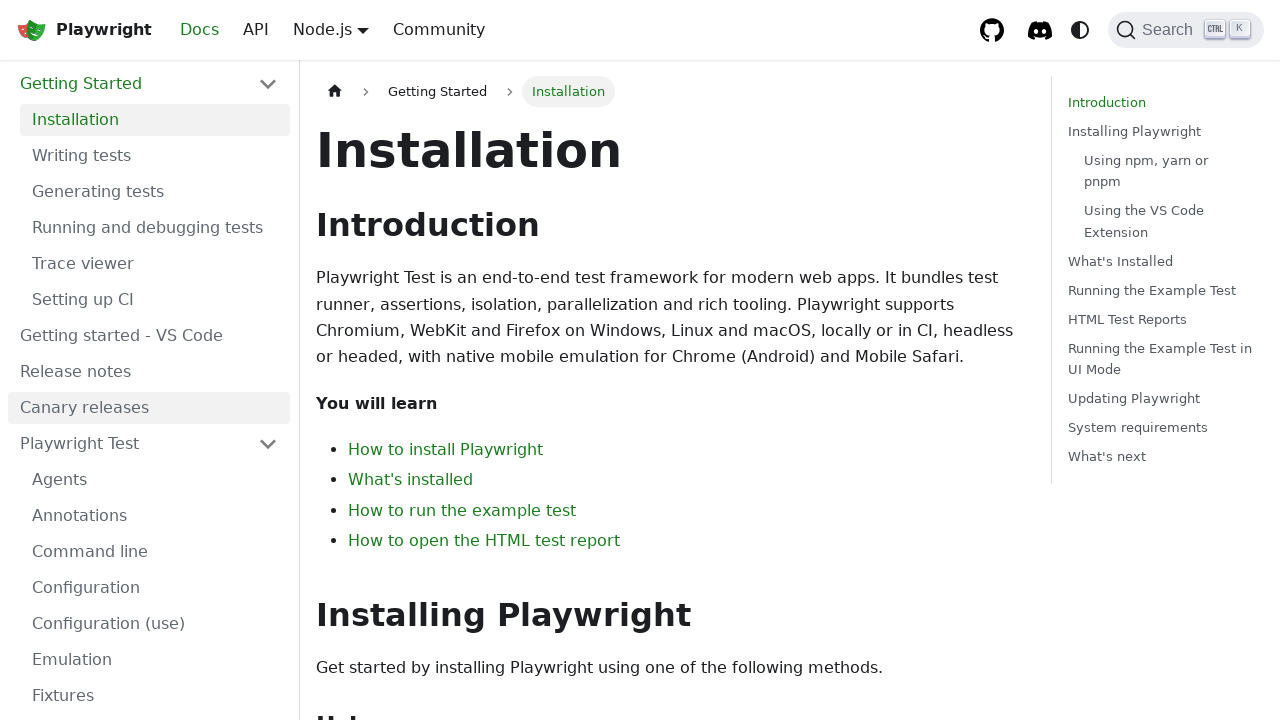